Tests dynamic element loading by clicking a button and waiting for a welcome message to appear

Starting URL: http://syntaxprojects.com/dynamic-elements-loading.php

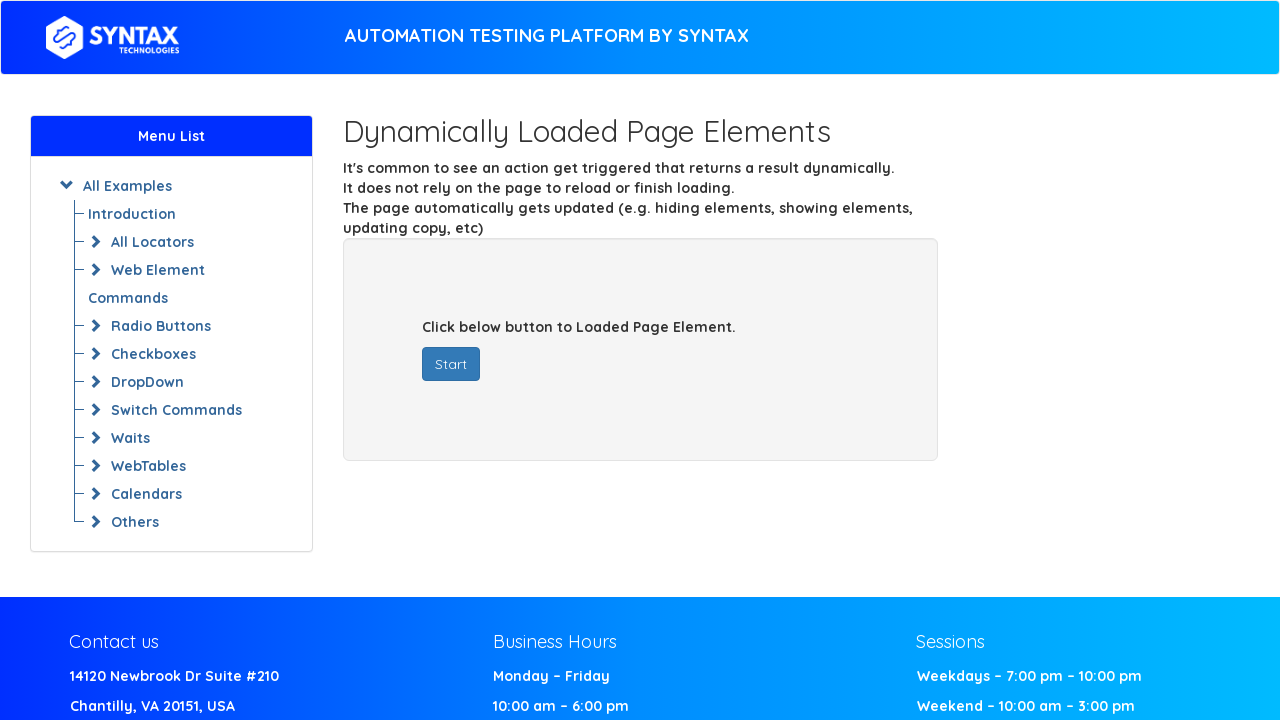

Navigated to dynamic elements loading test page
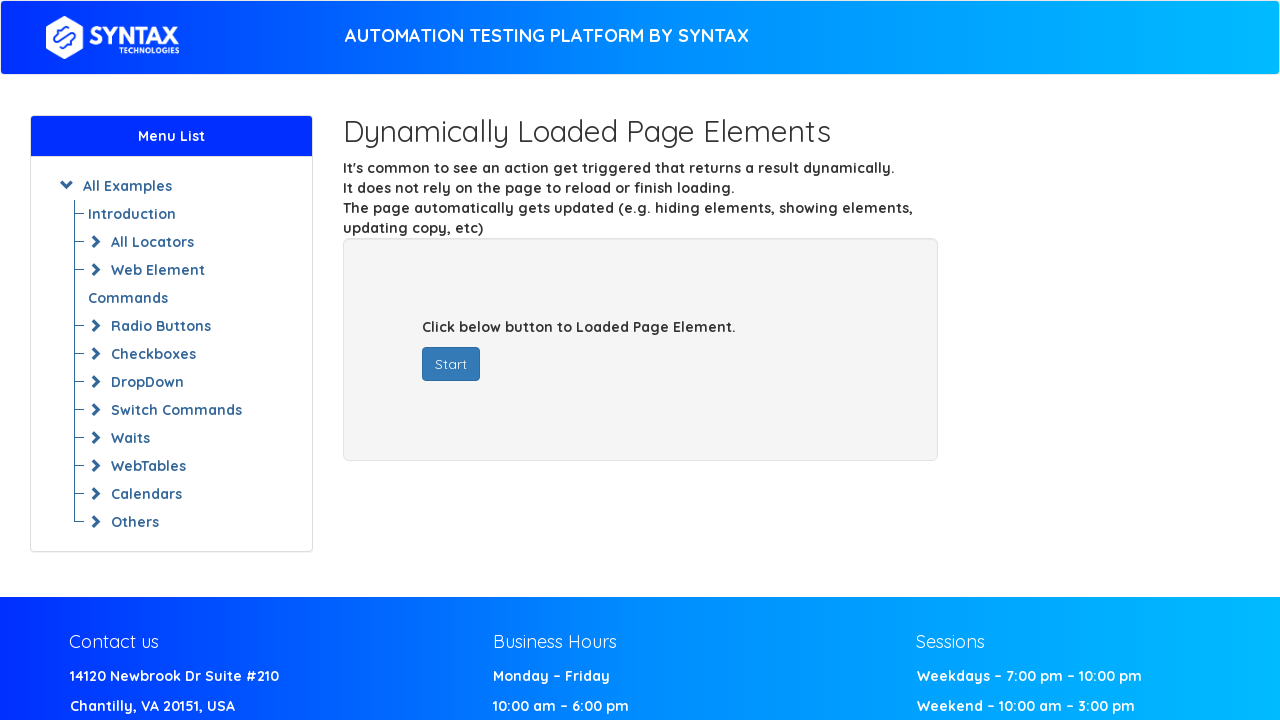

Clicked the start button to trigger dynamic content loading at (451, 364) on #startButton
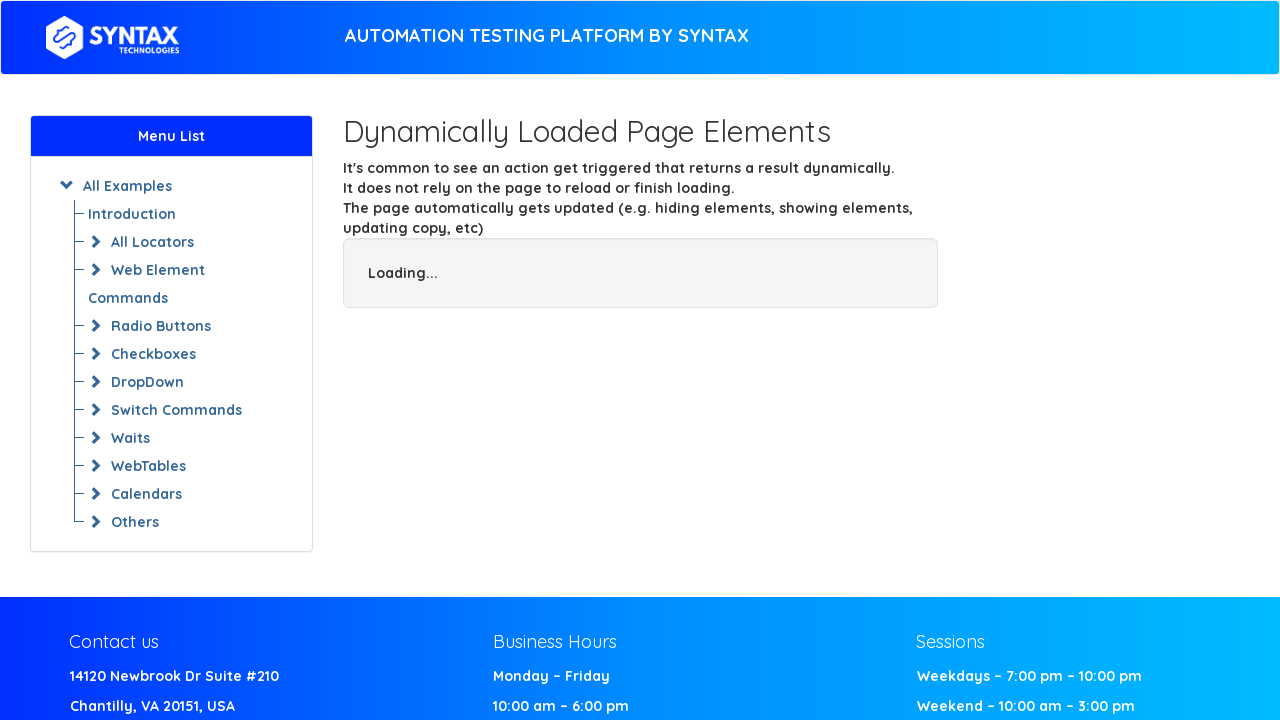

Welcome message appeared on the page
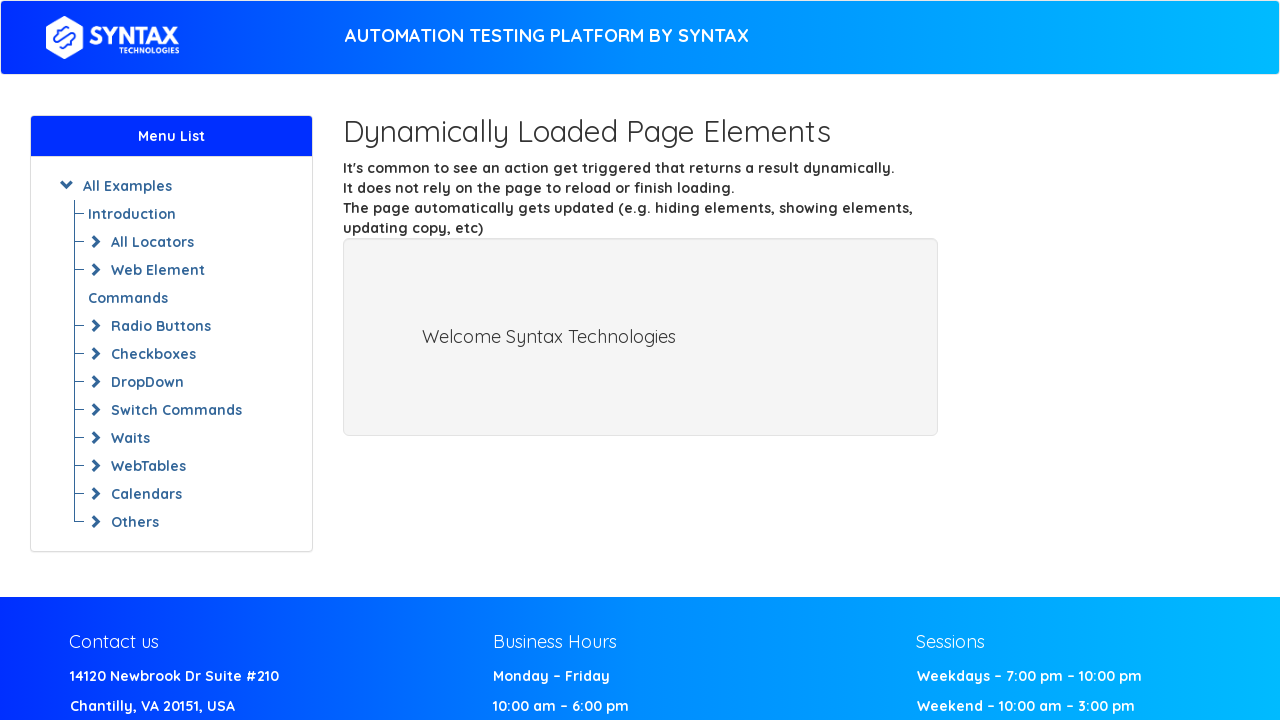

Located welcome message element
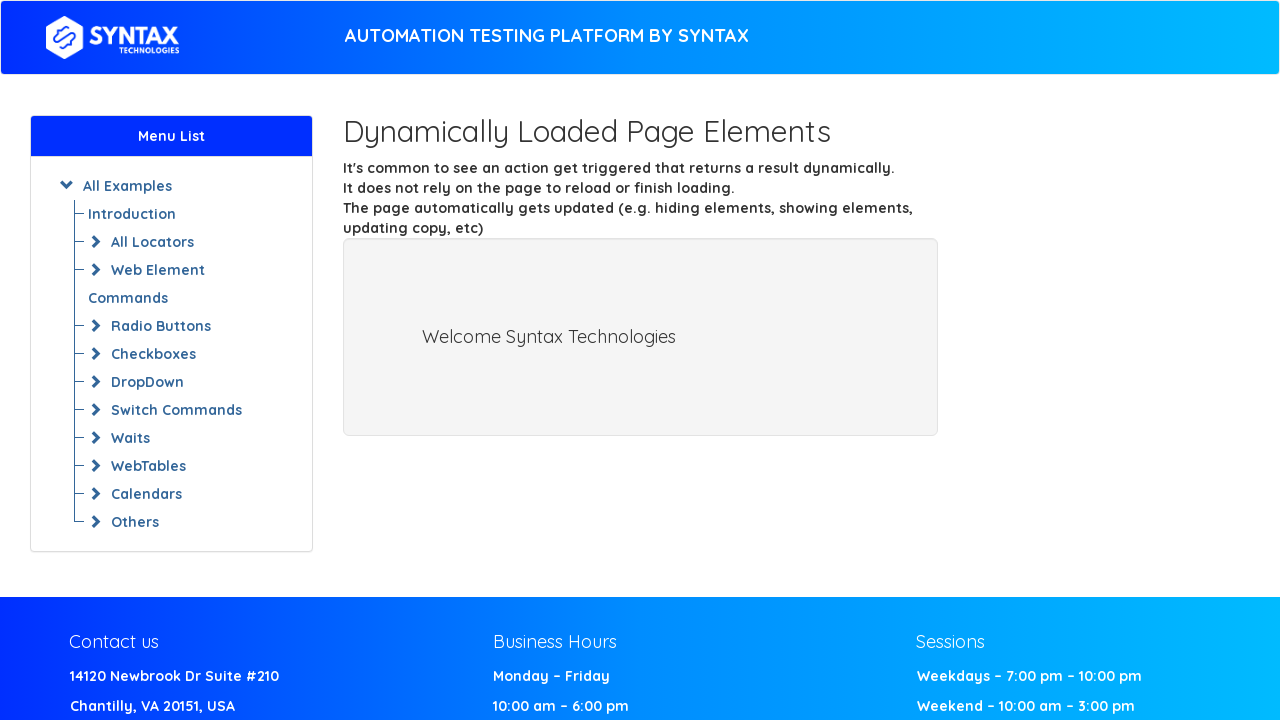

Verified and printed welcome message text
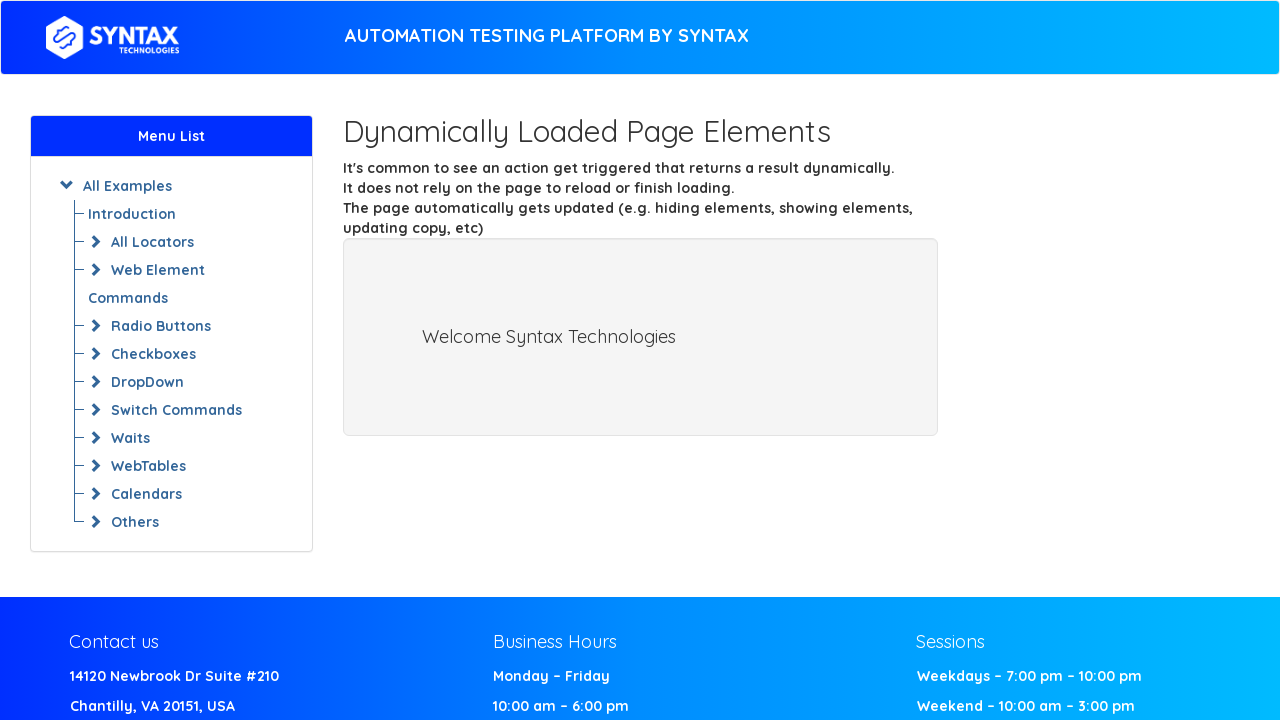

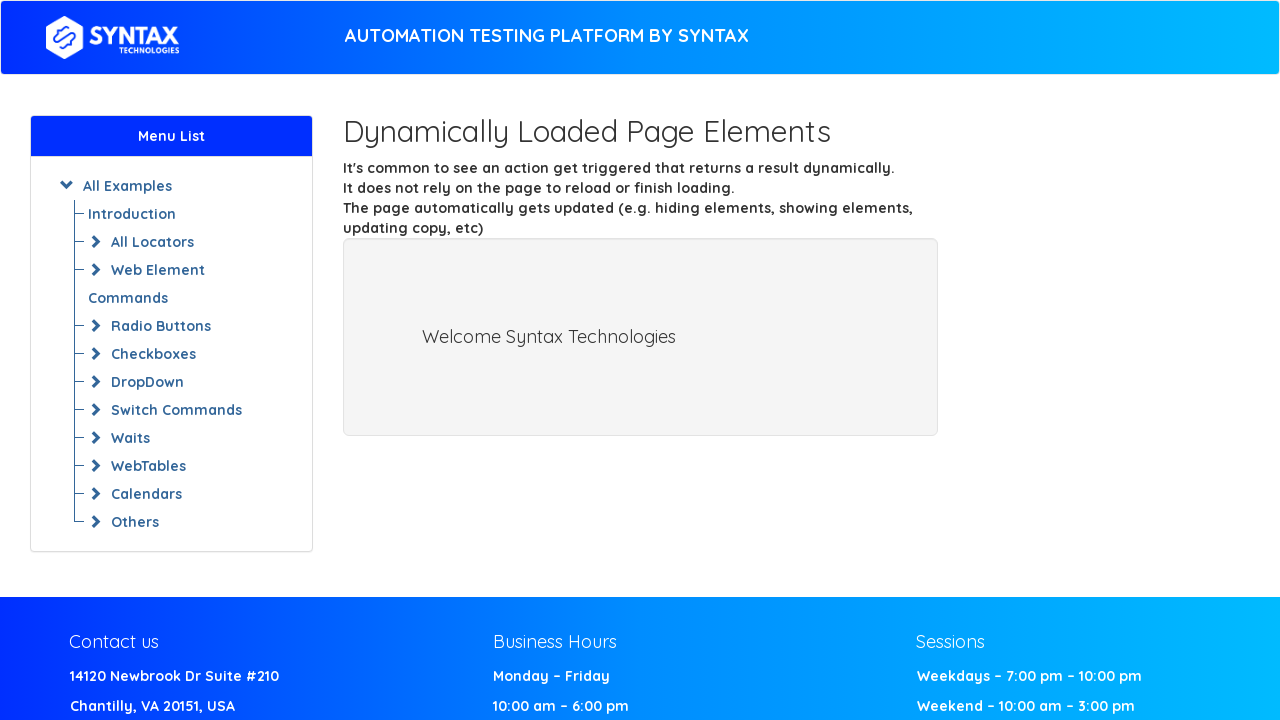